Opens the Flipkart homepage and waits for it to load

Starting URL: https://www.flipkart.com/

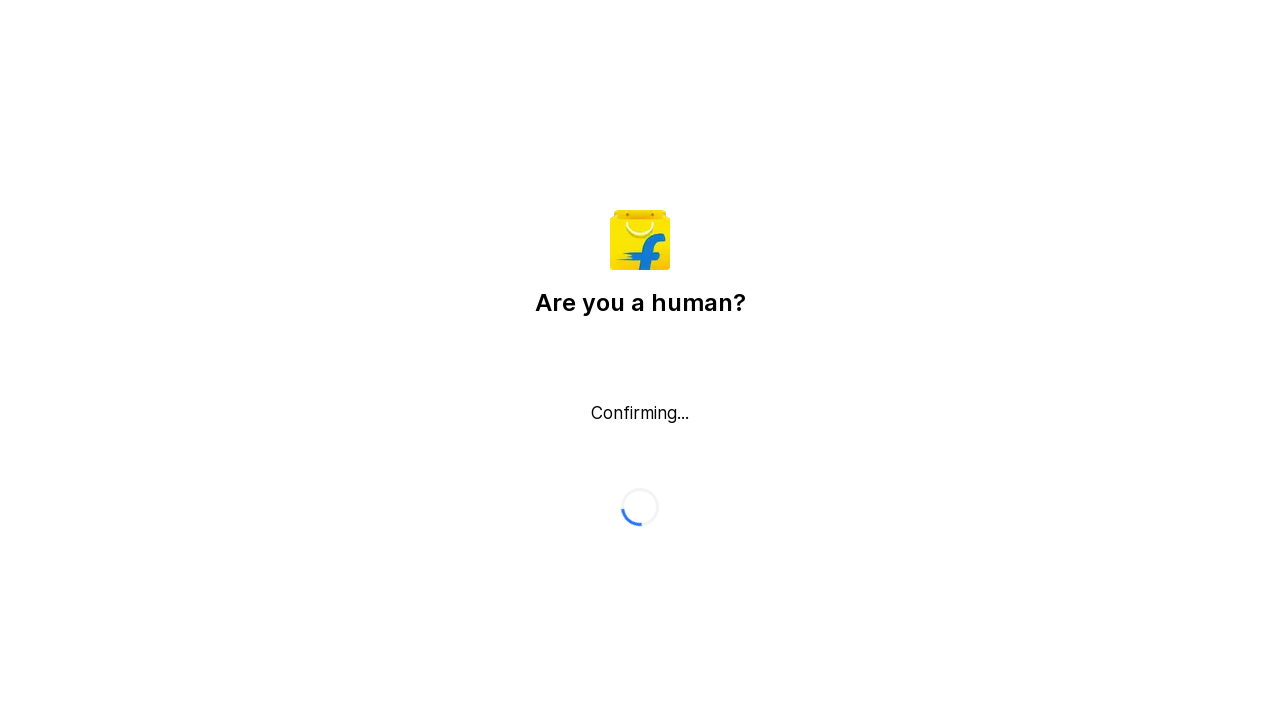

Navigated to Flipkart homepage
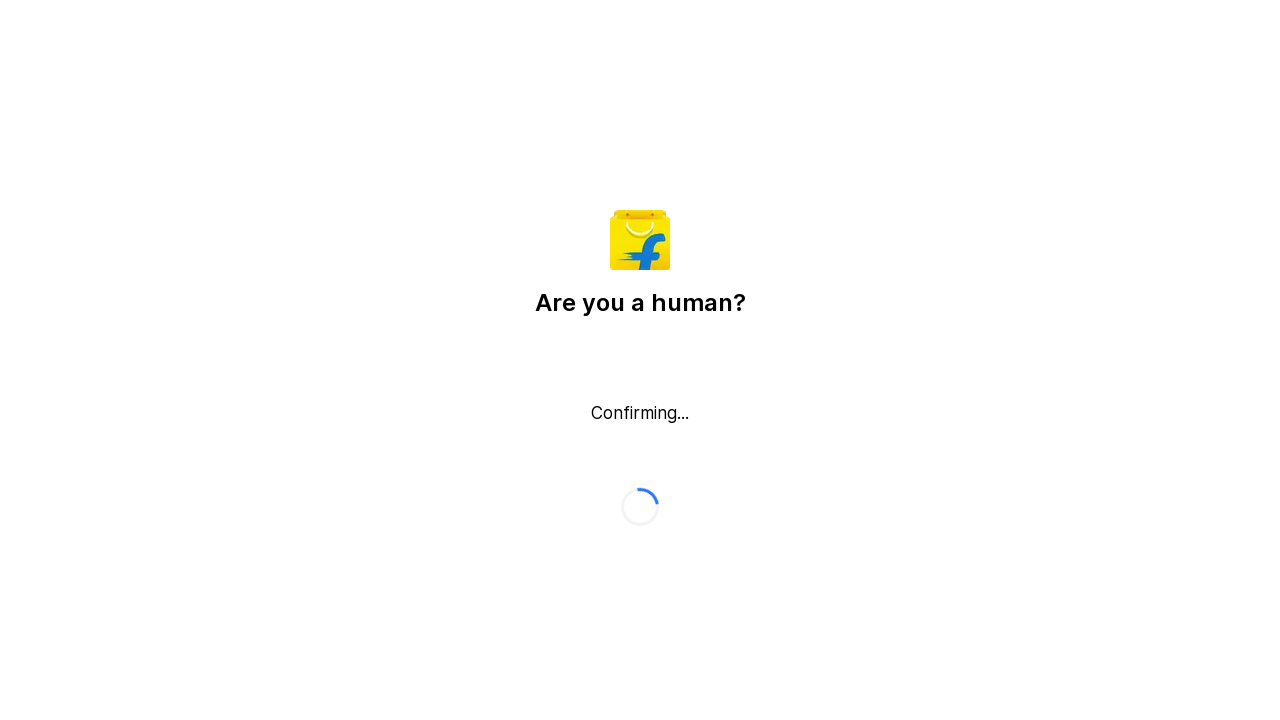

Flipkart homepage DOM content loaded
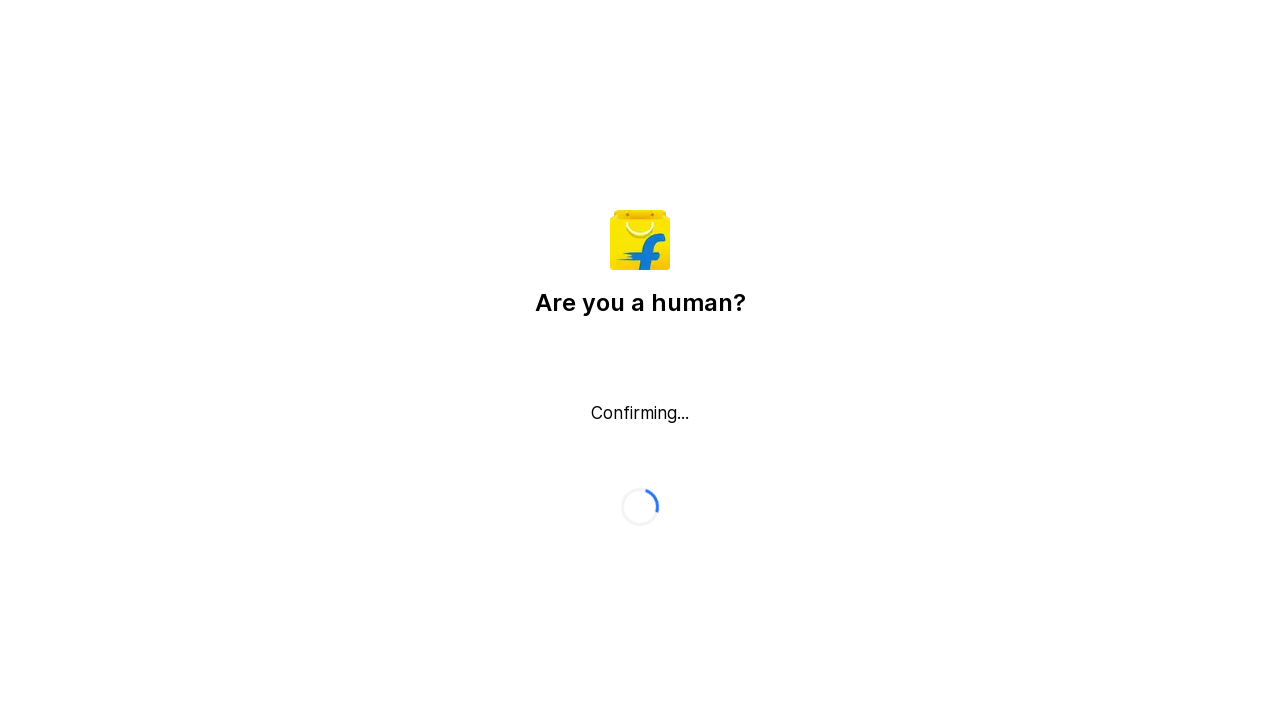

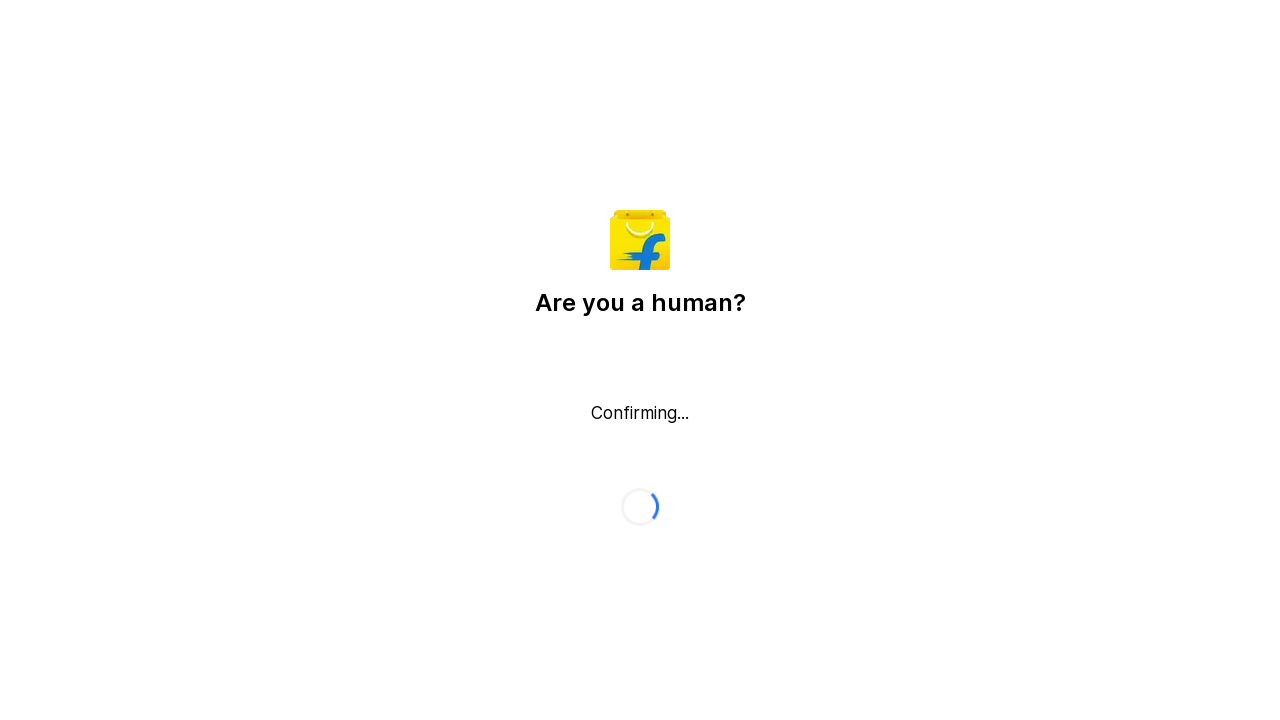